Tests the CoverFox insurance quote flow by selecting gender, age, entering pincode and phone number, then verifying that the number of displayed insurance plans matches the count shown in the results text

Starting URL: https://www.coverfox.com/

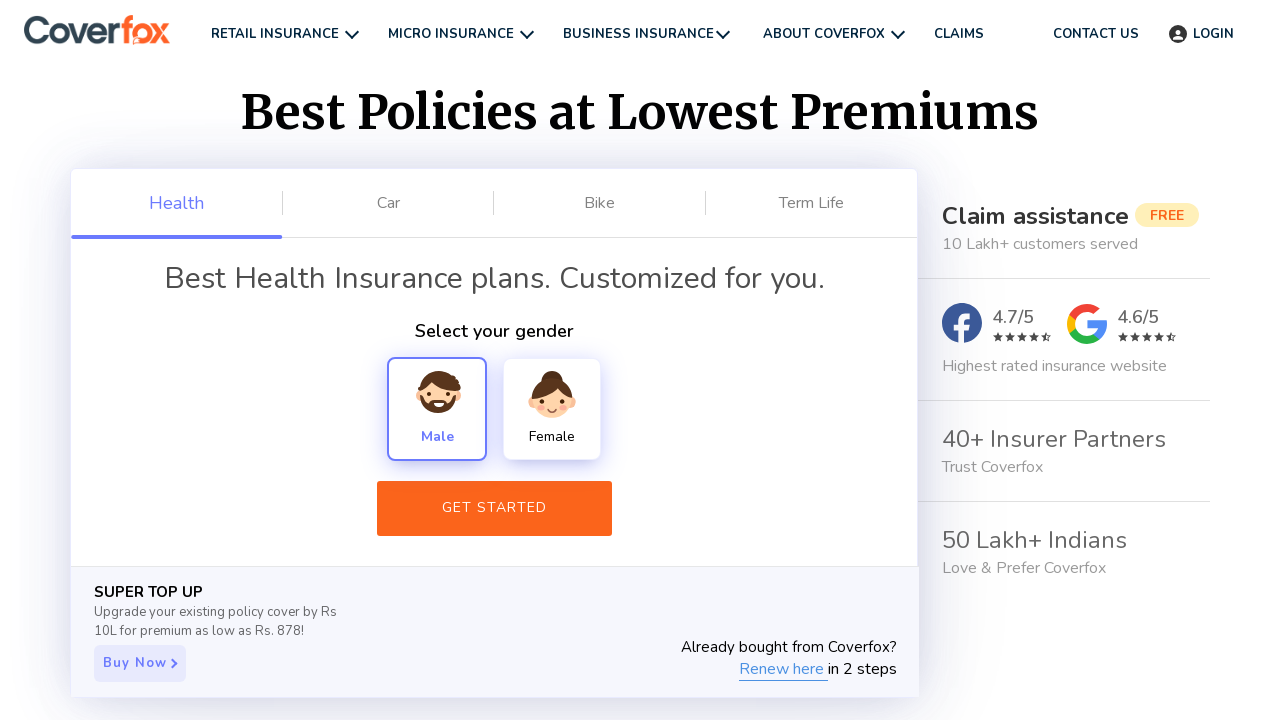

Selected Male gender option at (437, 409) on xpath=//div[text()='Male']
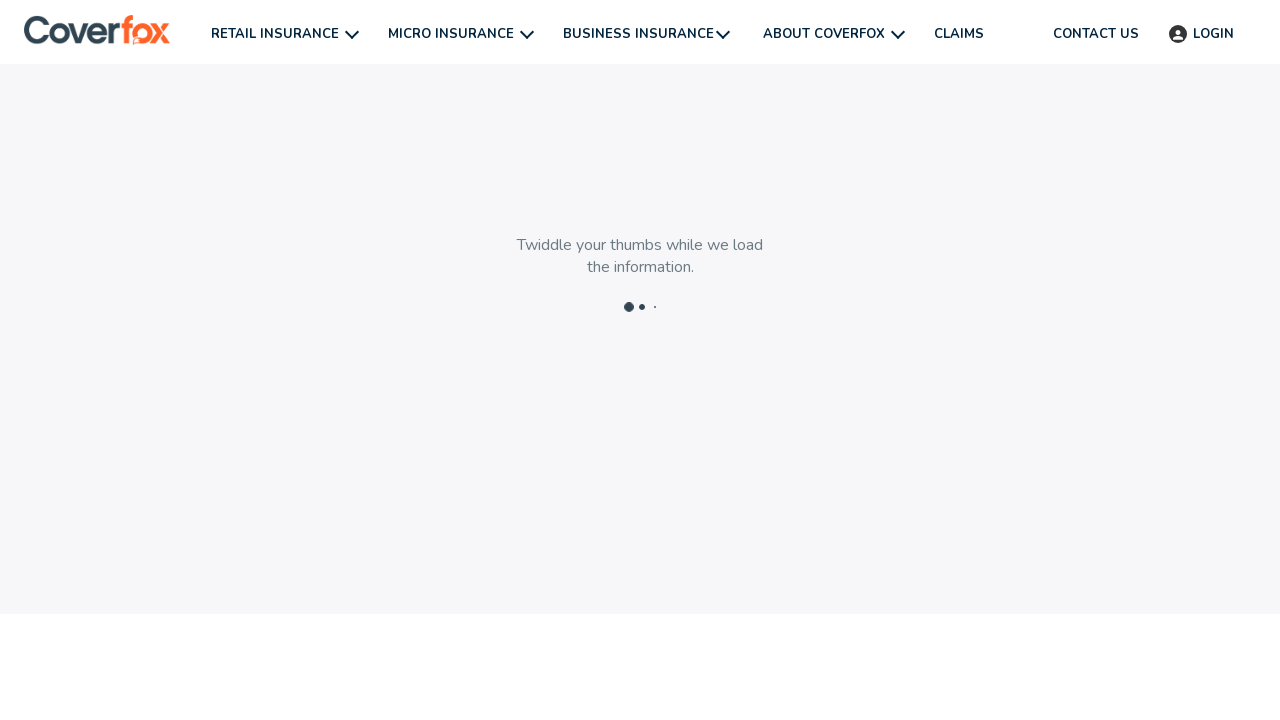

Clicked next button after gender selection at (468, 676) on .next-btn
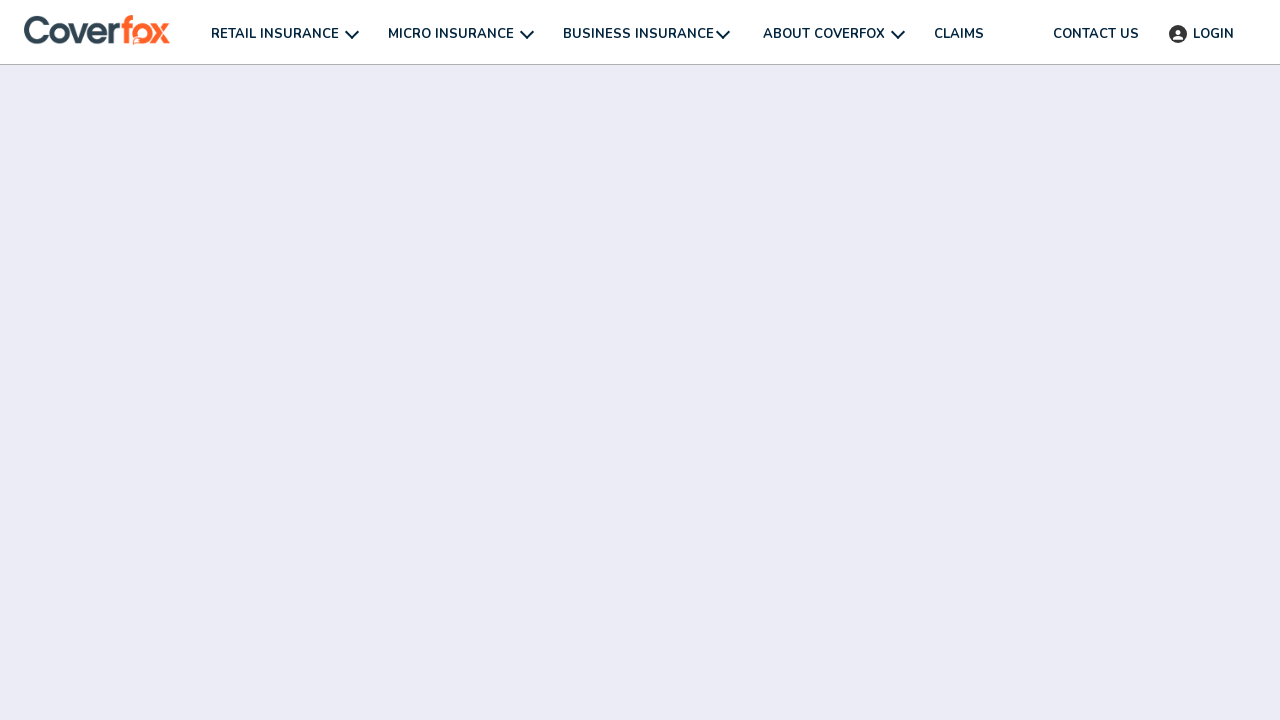

Selected age 26 from dropdown on select#Age-You
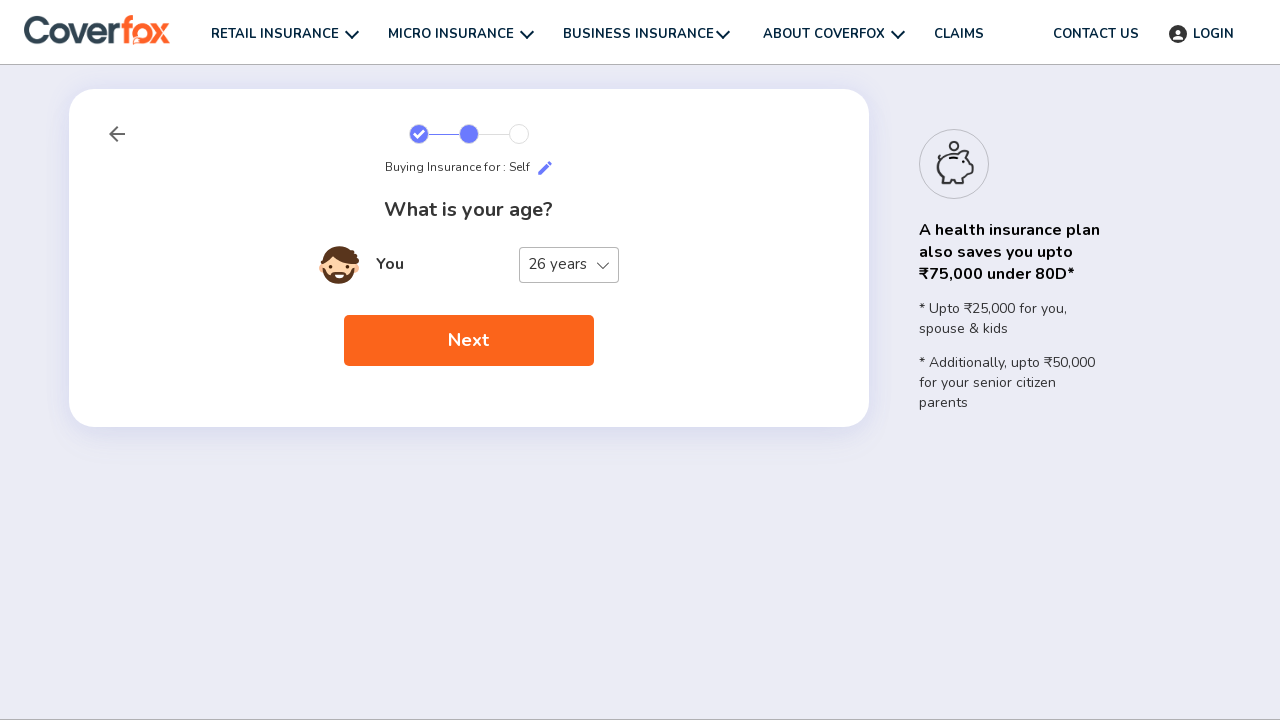

Clicked next button after age selection at (468, 341) on xpath=//div[@class='next-btn']
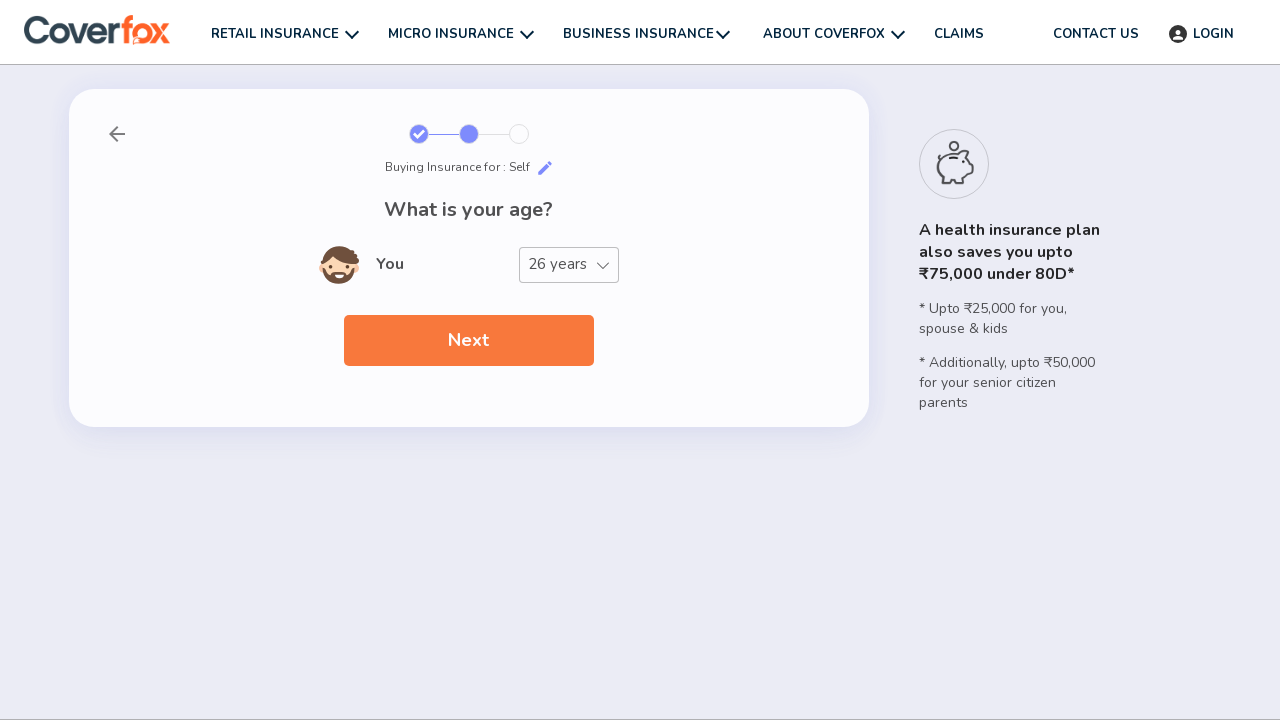

Entered pincode 445204 on .mp-input-text
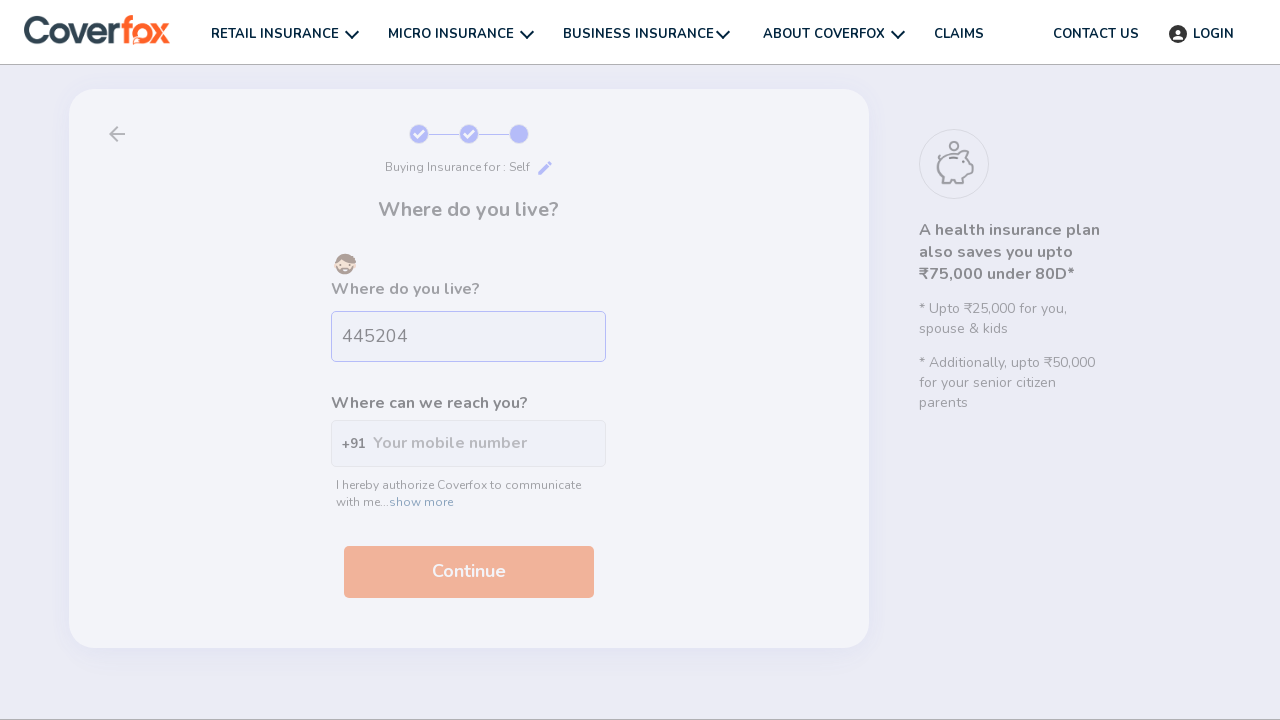

Entered phone number 9067044164 on input#want-expert
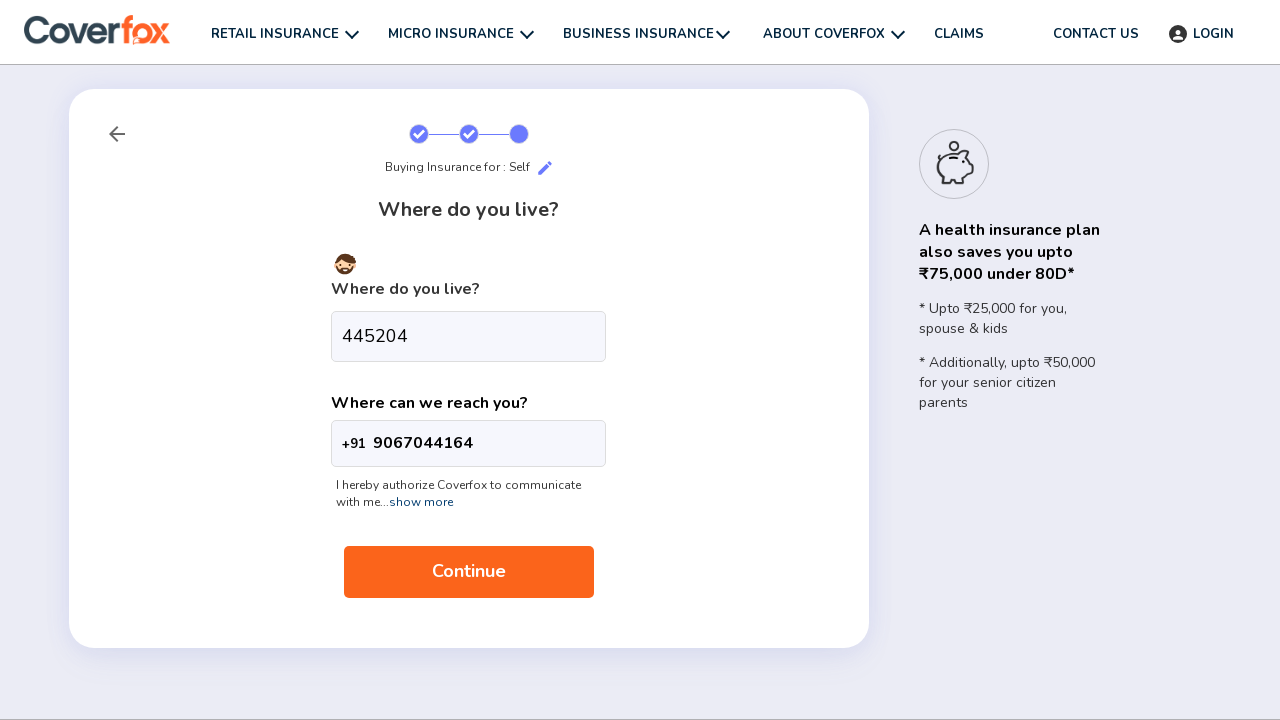

Clicked next button to fetch insurance quotes at (468, 572) on .next-btn
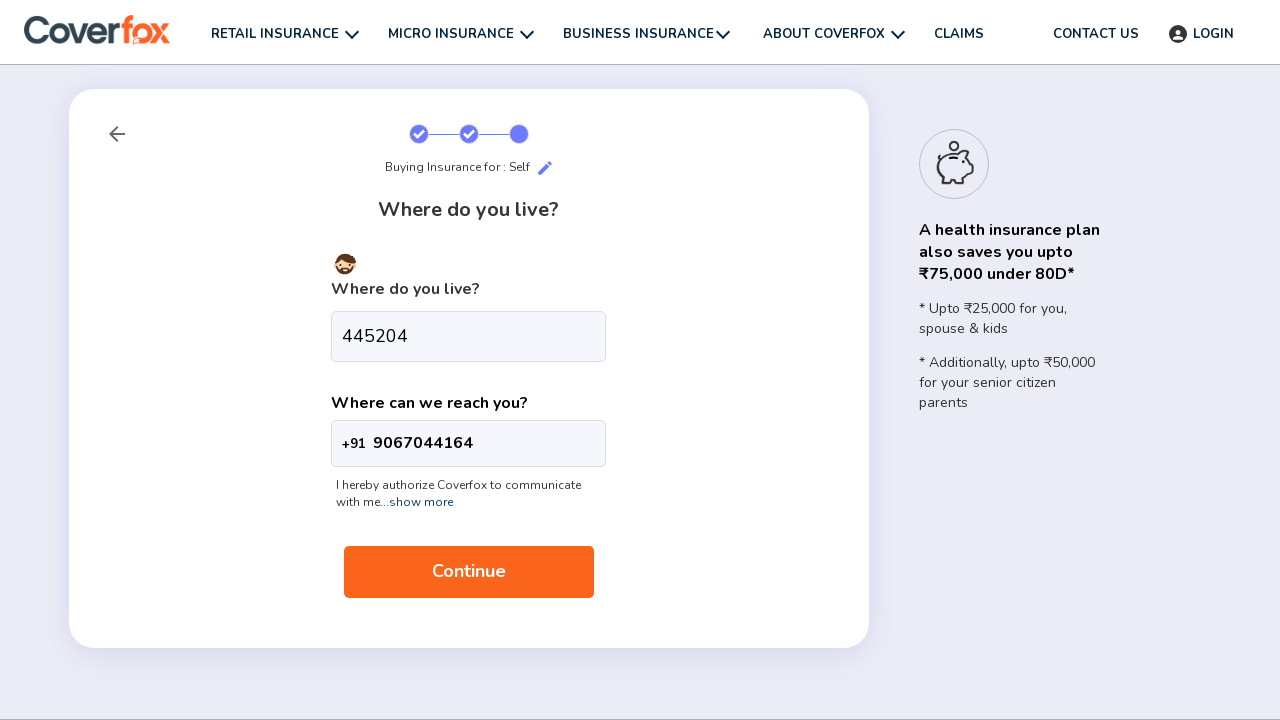

Insurance Plans section loaded
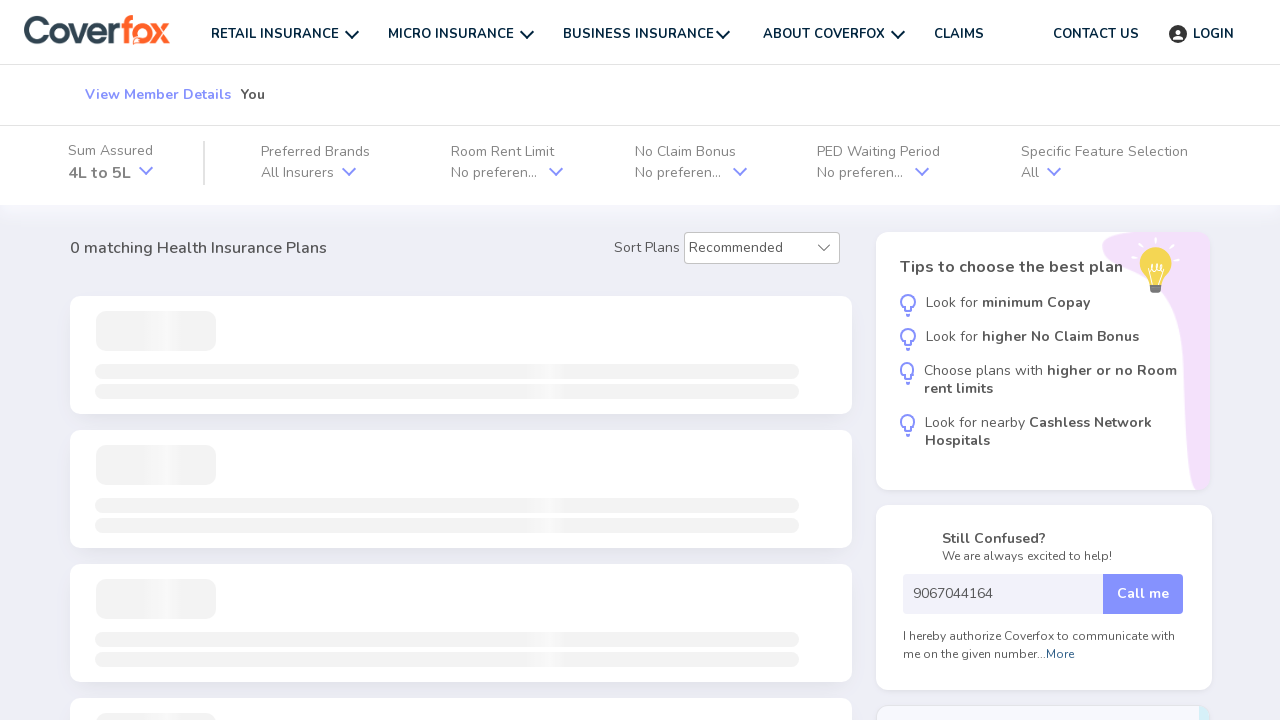

Extracted text from Insurance Plans heading
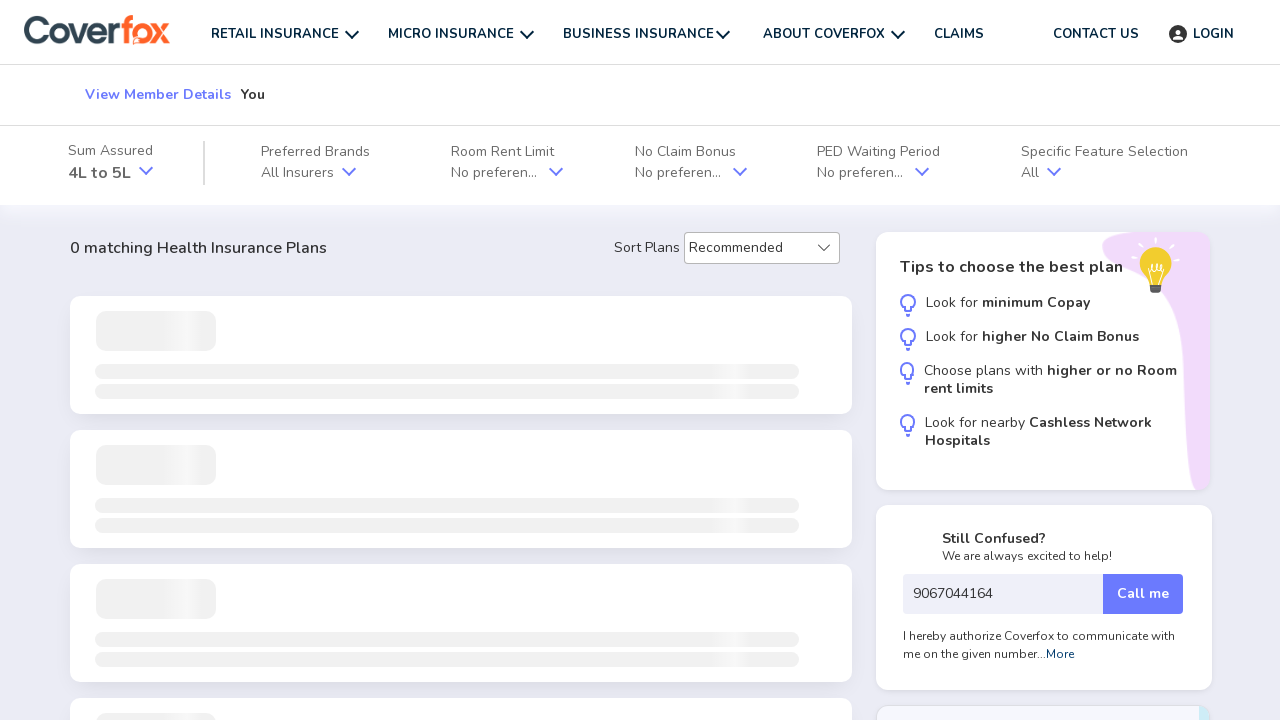

Parsed plan count from text: 0 plans
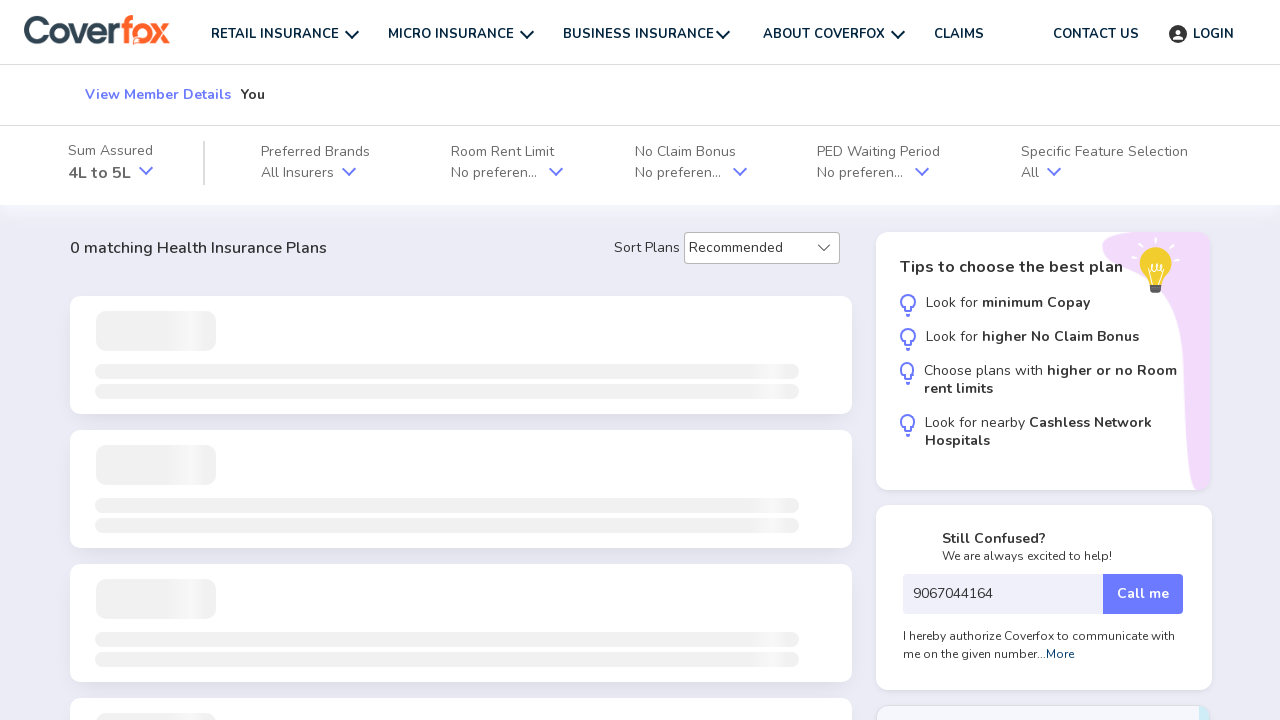

Counted displayed plan banners: 4 banners
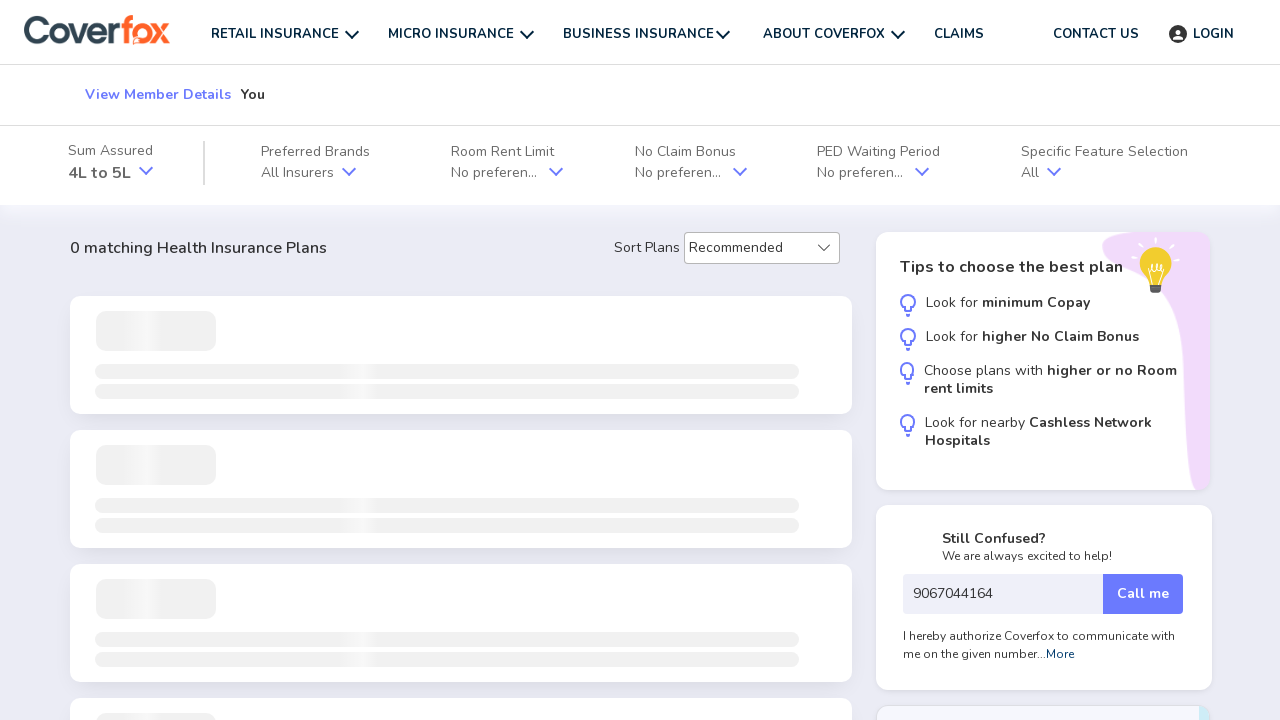

Test FAILED: Plan count mismatch - Expected 0 but found 4
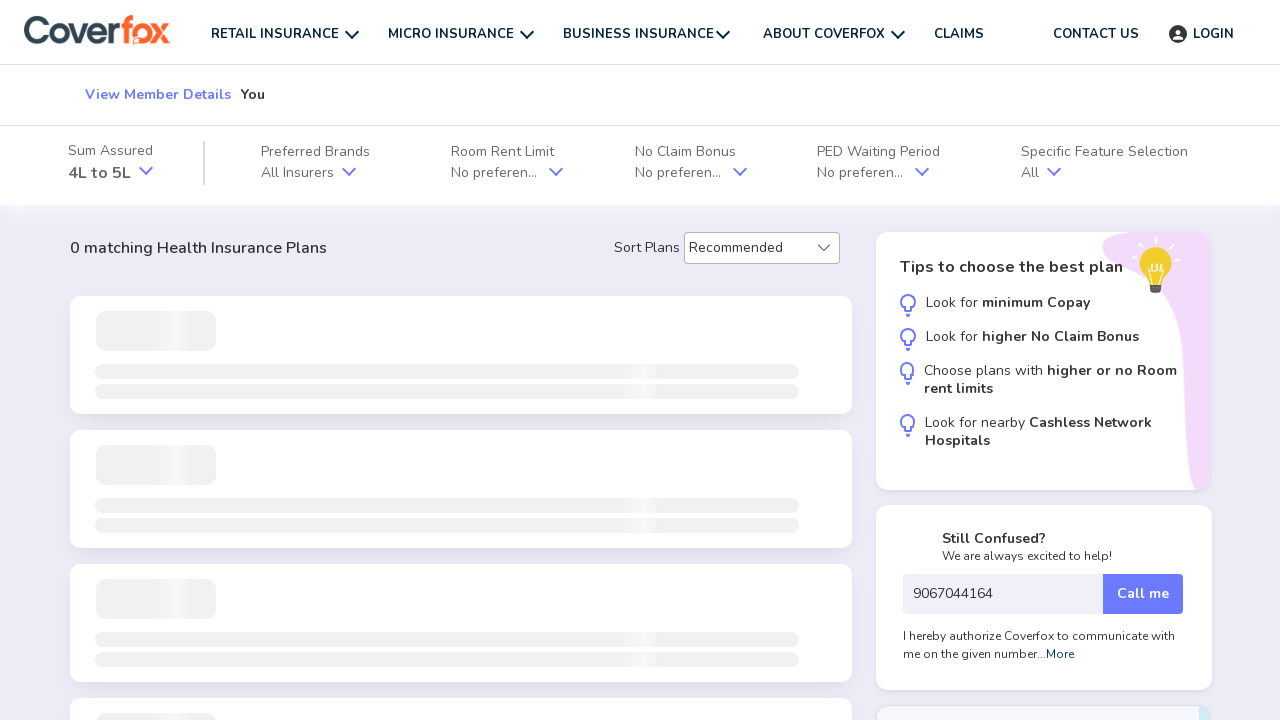

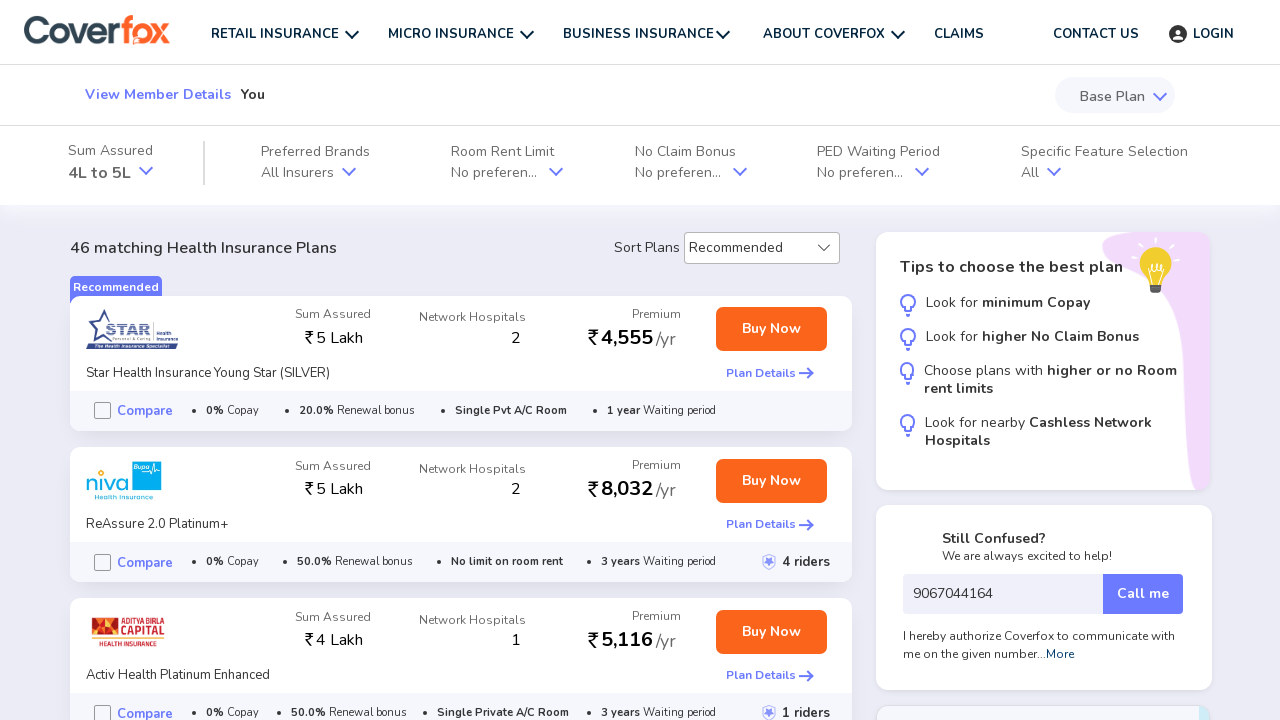